Tests browser window maximize and minimize functionality by navigating to Flipkart and toggling the window state

Starting URL: https://www.flipkart.com/

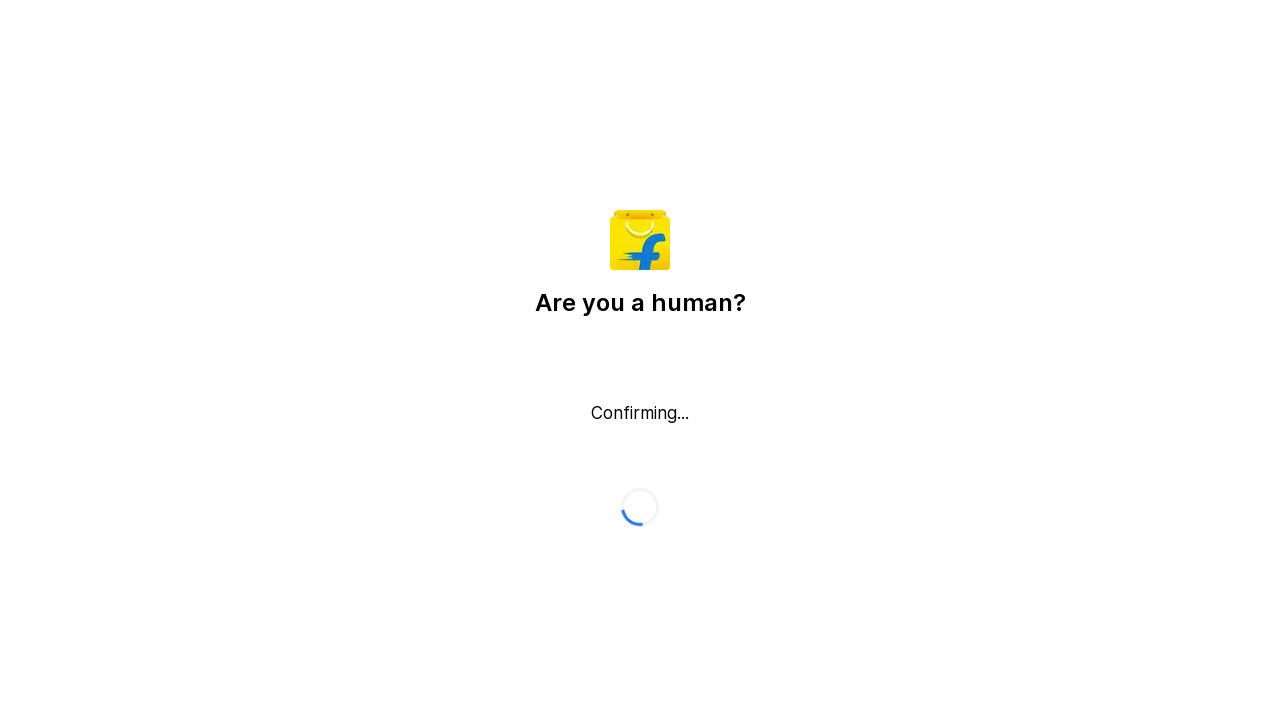

Maximized browser window to 1920x1080 resolution
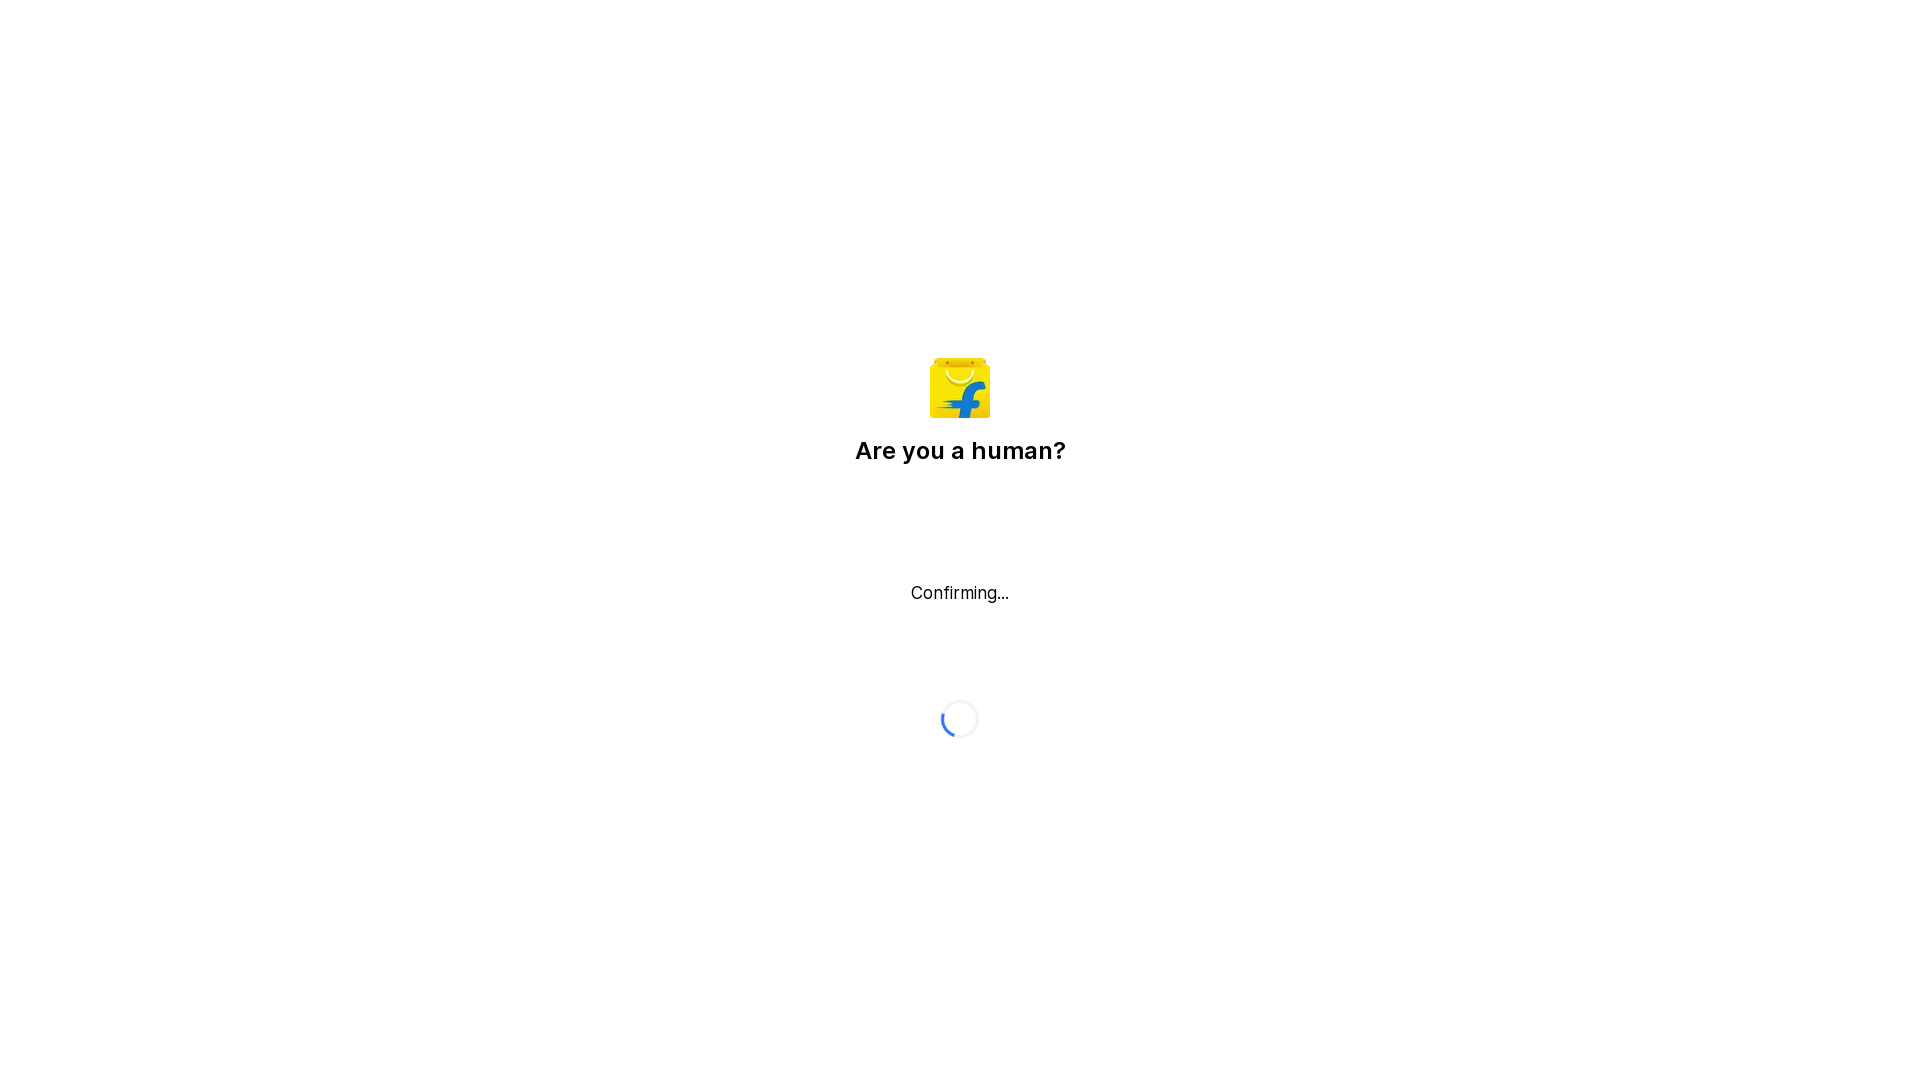

Waited 2 seconds to observe maximized state
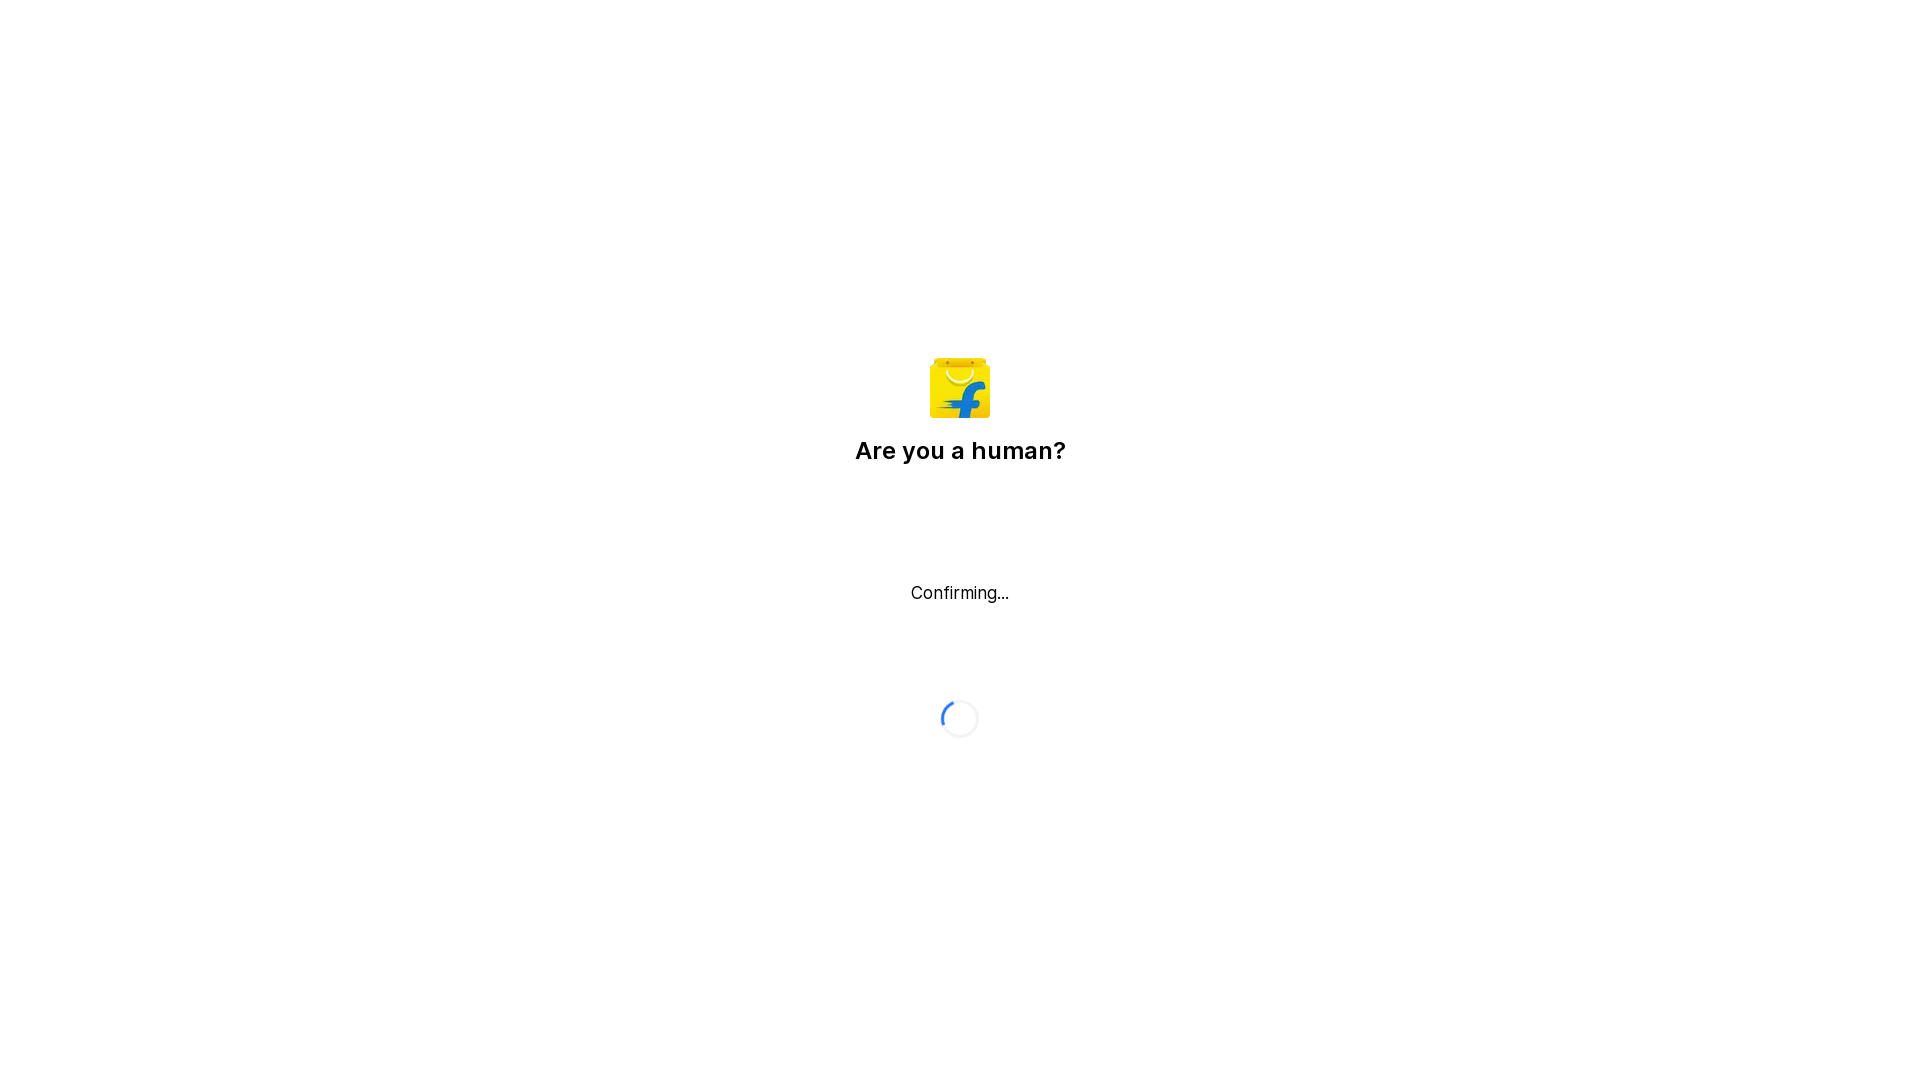

Minimized browser window to 800x600 resolution
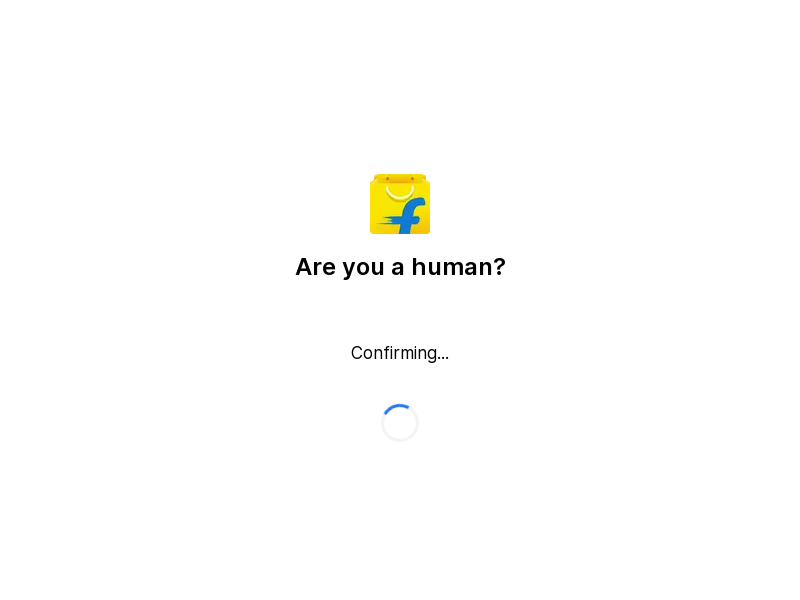

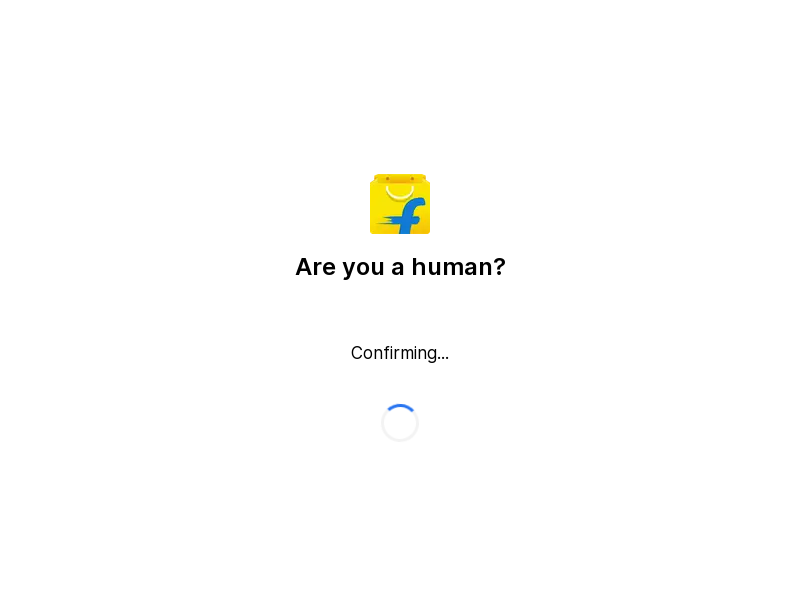